Navigates to the Cityline website homepage and waits for the page to load completely.

Starting URL: https://www.cityline.com/

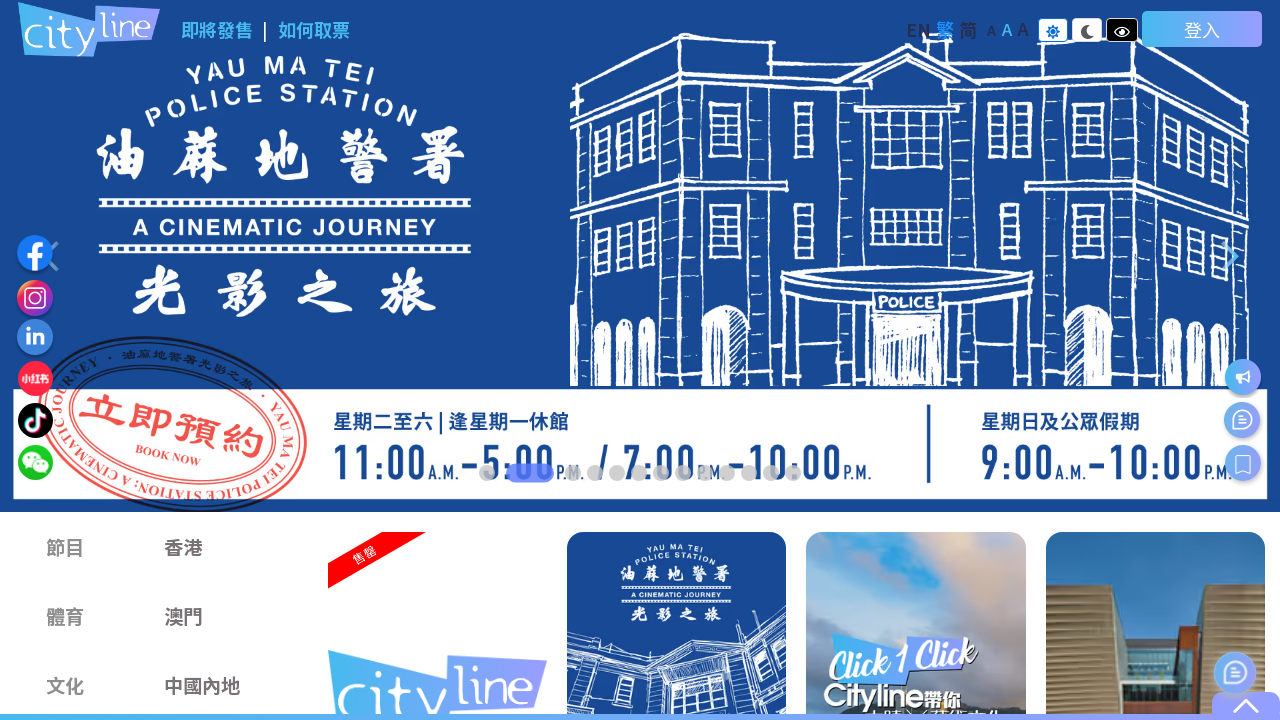

Waited for page to reach networkidle state - Cityline homepage fully loaded
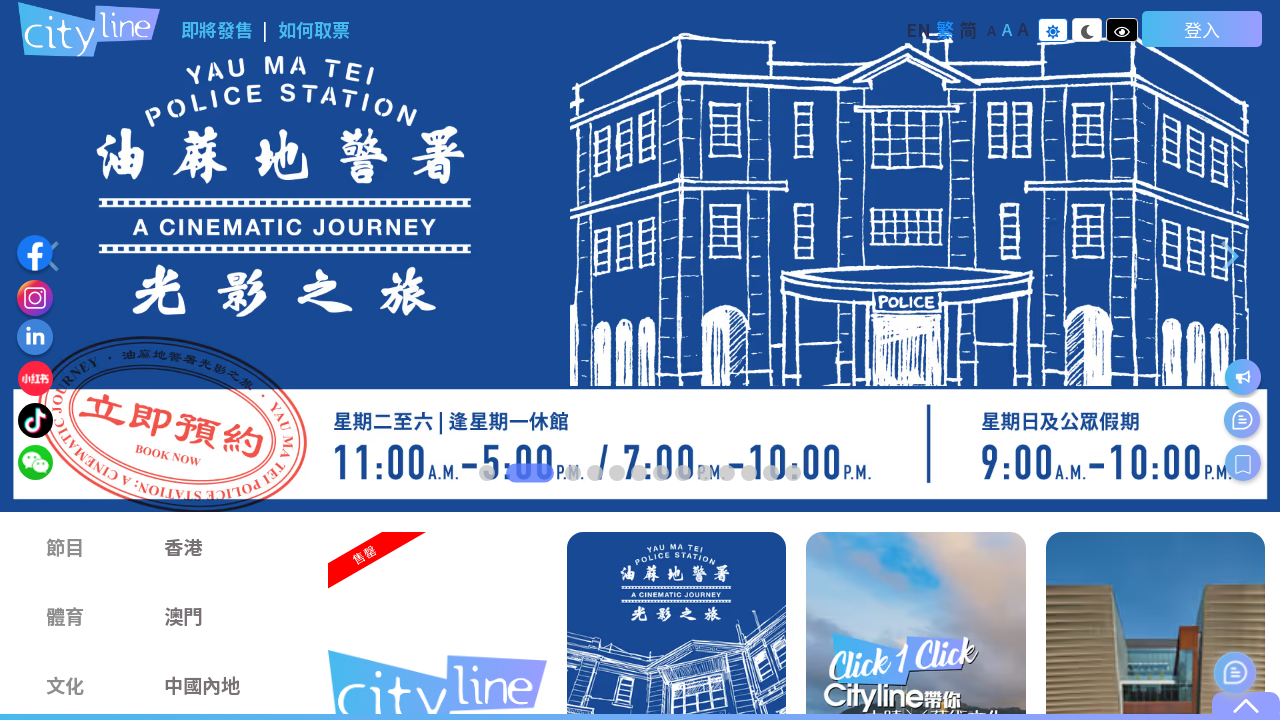

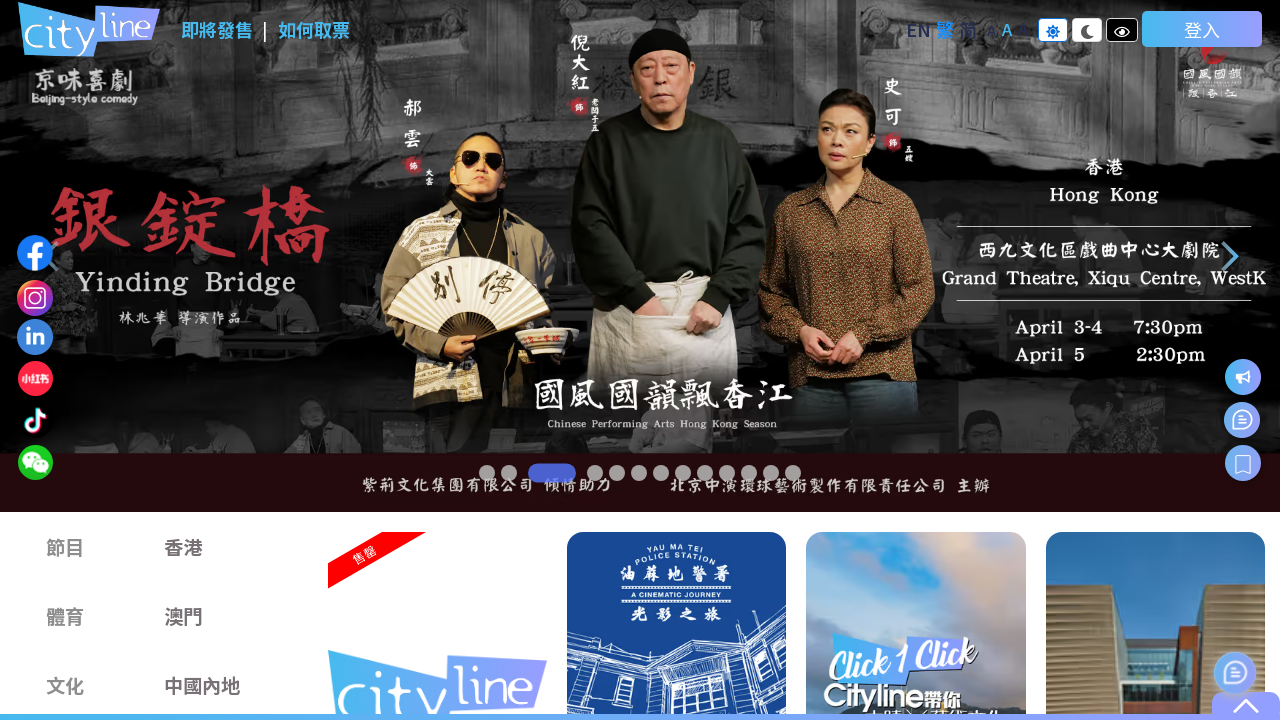